Tests browser tab handling by clicking a button that opens a new tab, switching to it, and verifying the content

Starting URL: https://demoqa.com/browser-windows

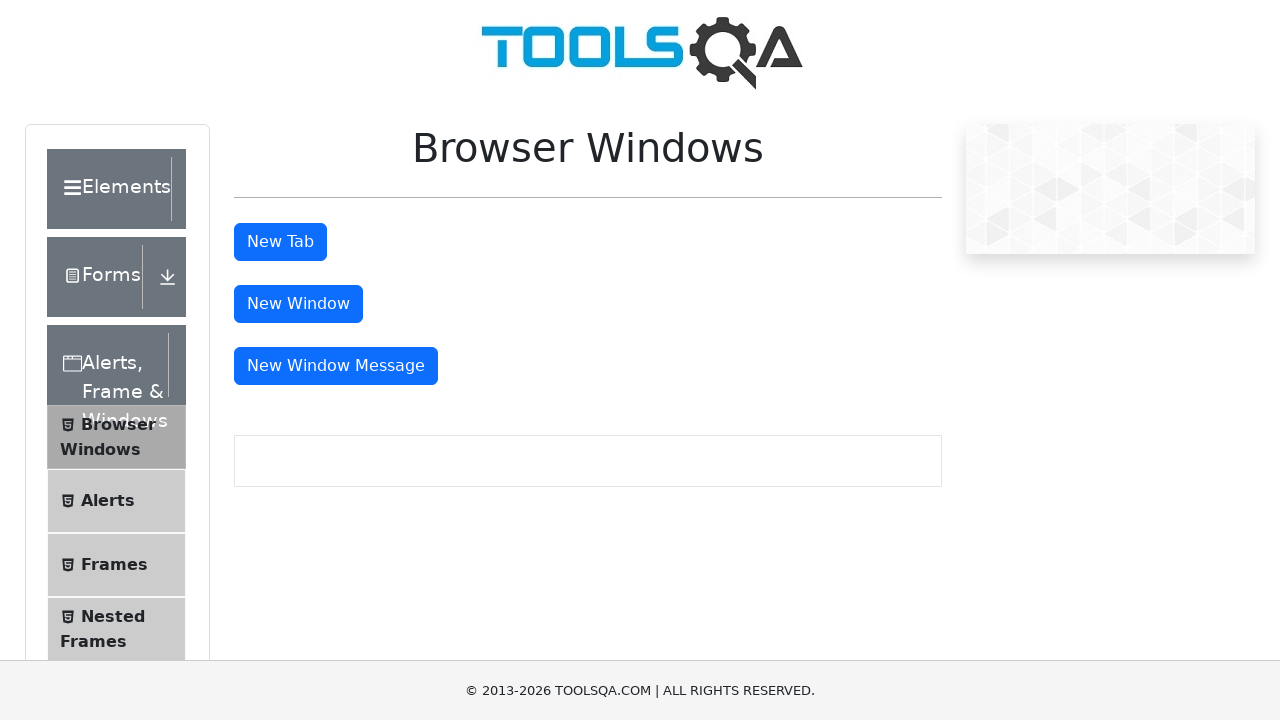

Clicked button to open new tab at (280, 242) on #tabButton
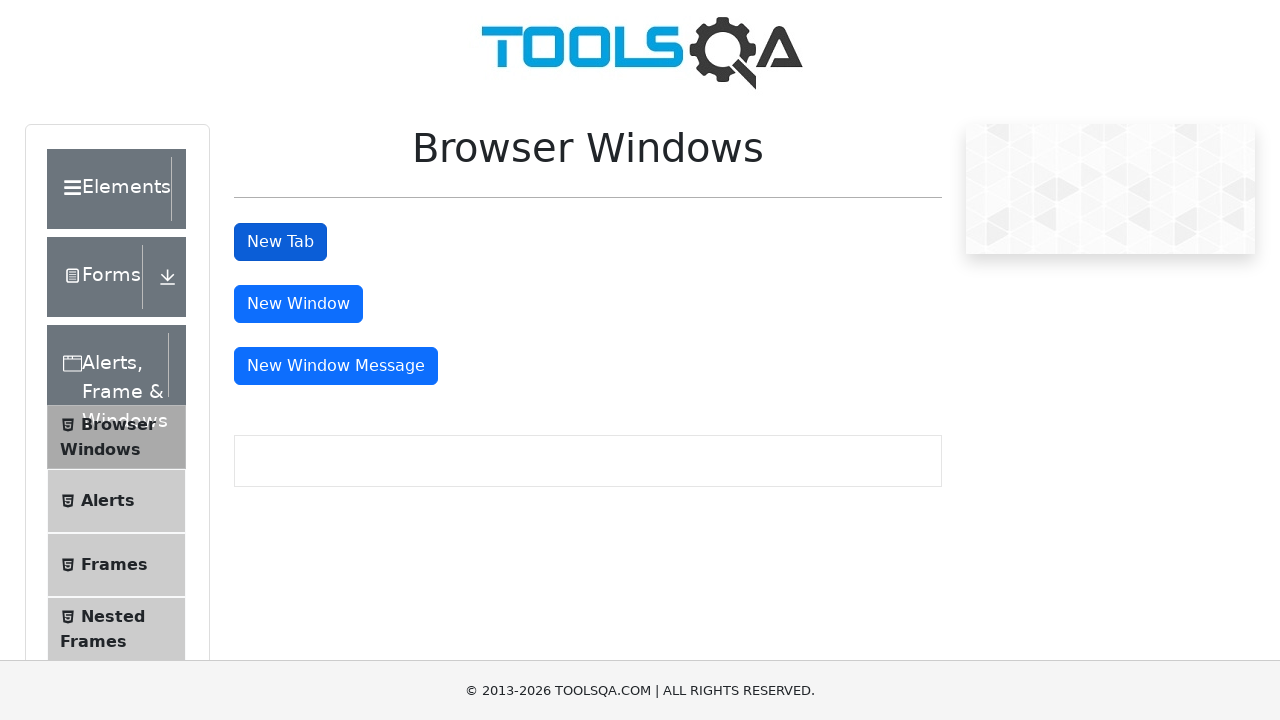

New tab opened and reference obtained
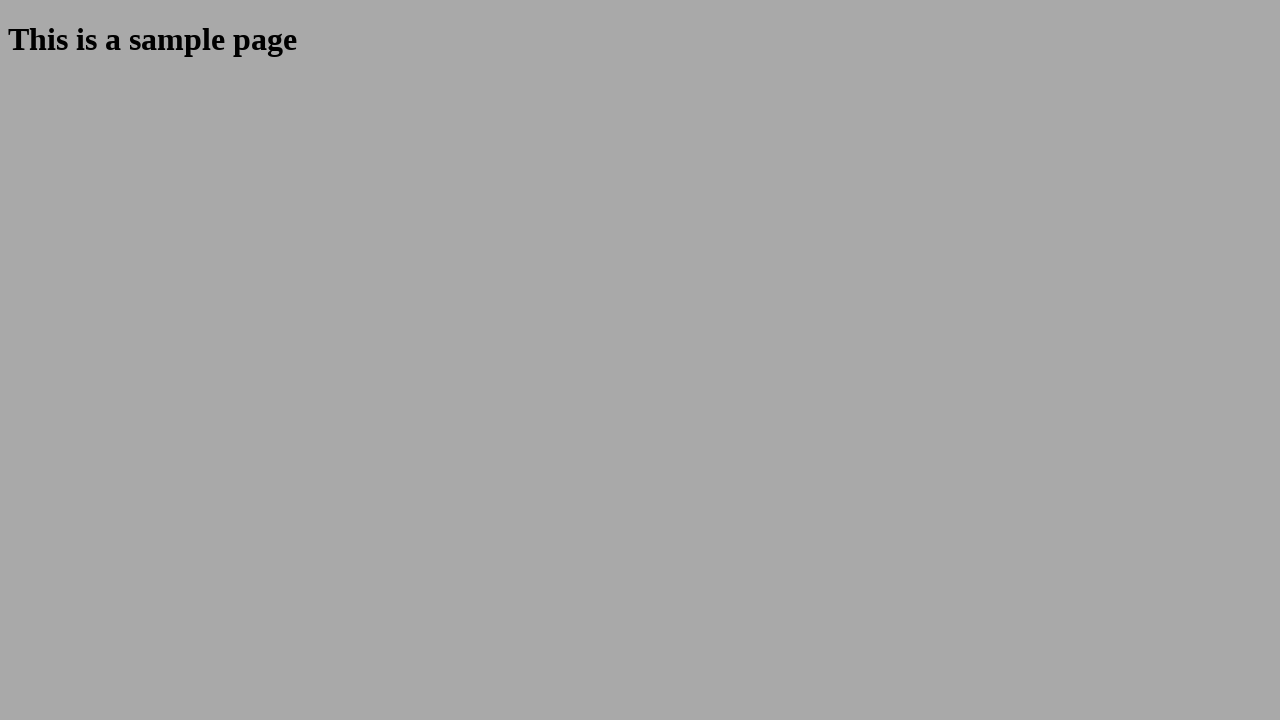

Retrieved heading text from new tab: 'This is a sample page'
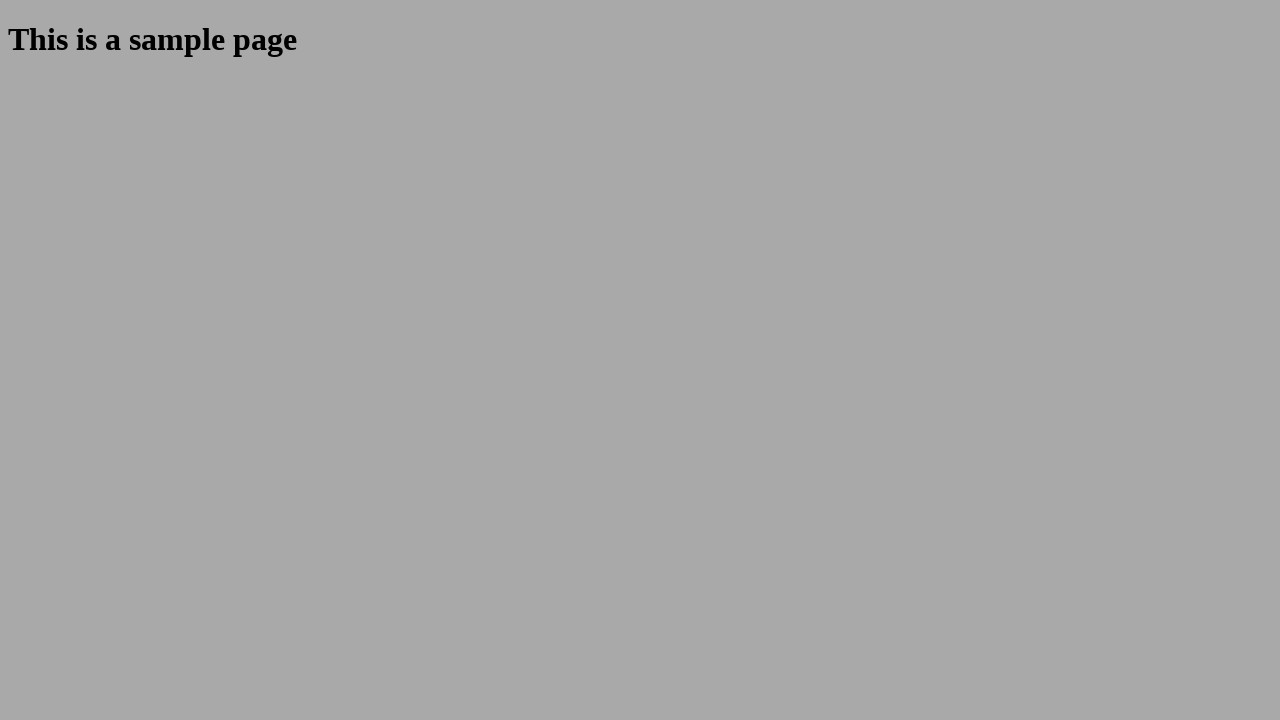

Printed heading text to console
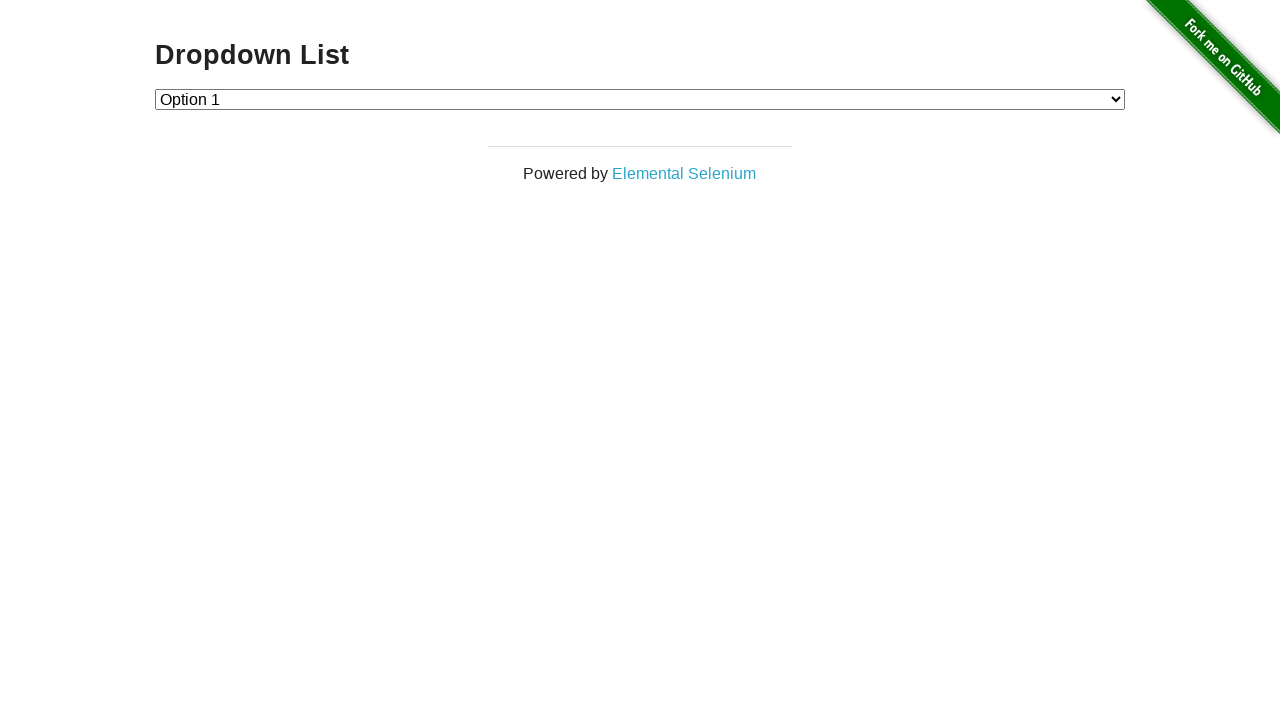

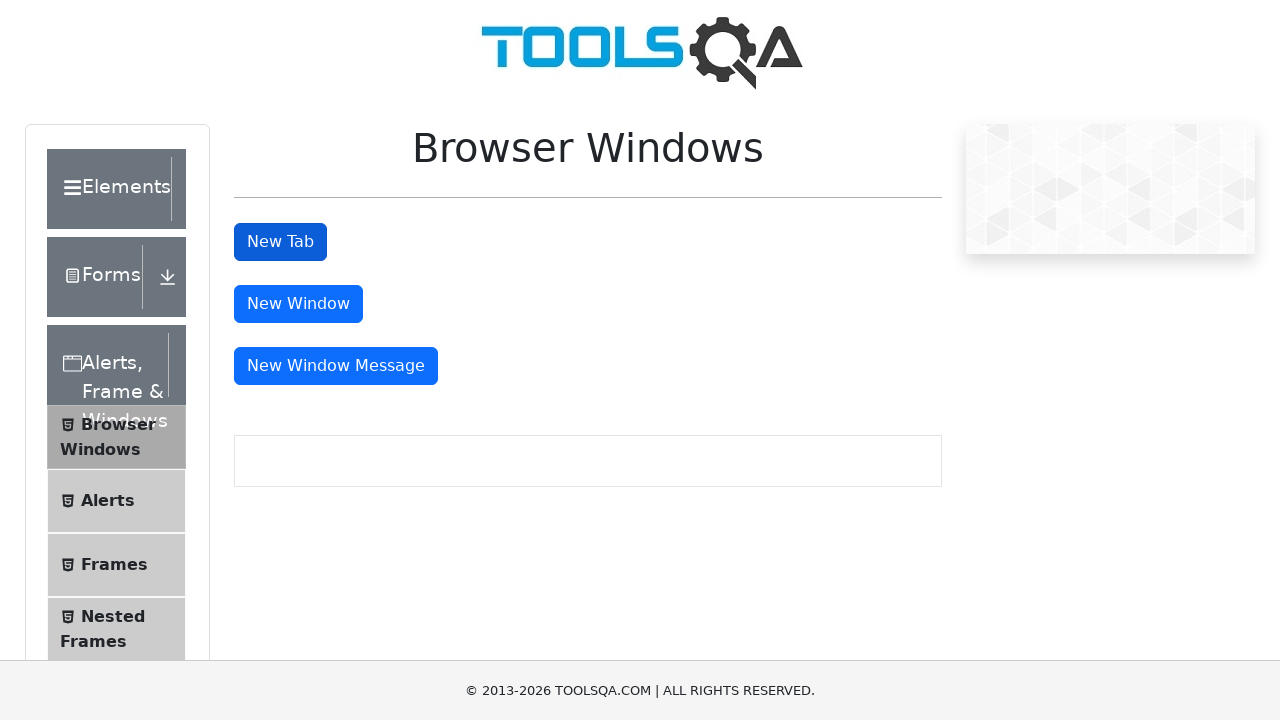